Tests handling a JavaScript confirm dialog by clicking a button that triggers the confirm, then dismissing it and verifying the cancellation message.

Starting URL: https://automationfc.github.io/basic-form/index.html

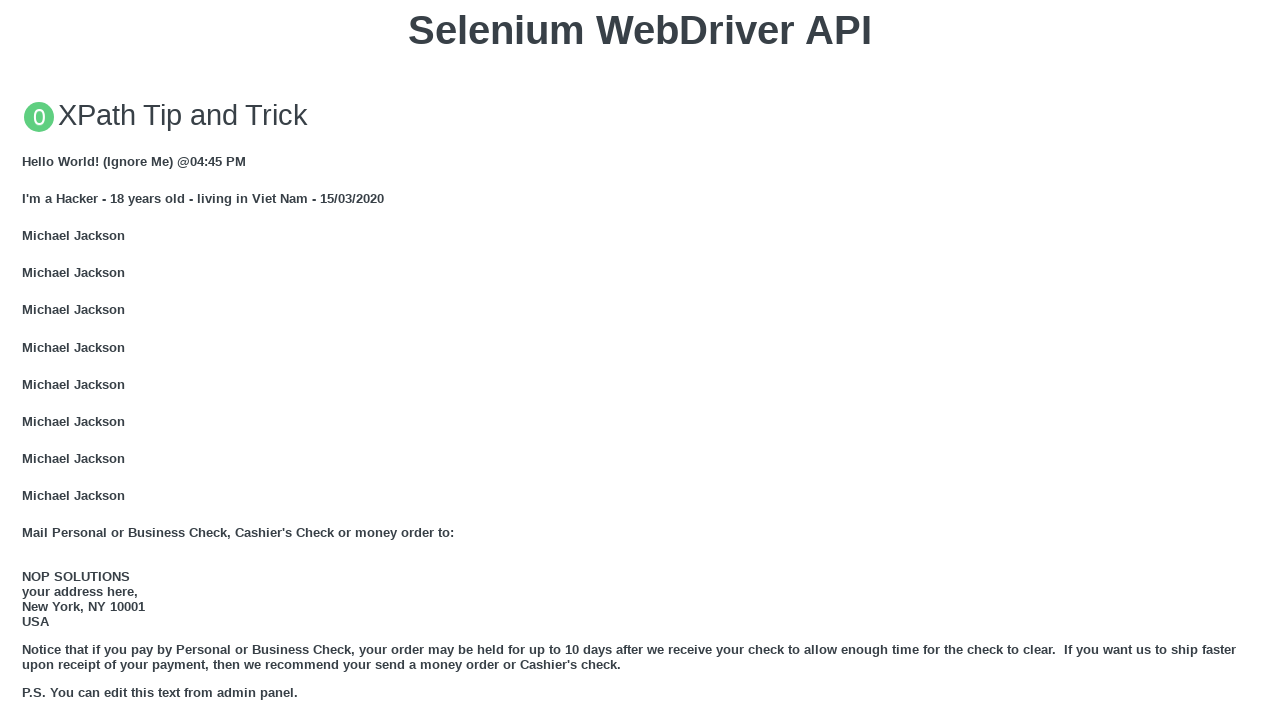

Set up dialog handler to dismiss confirm dialog
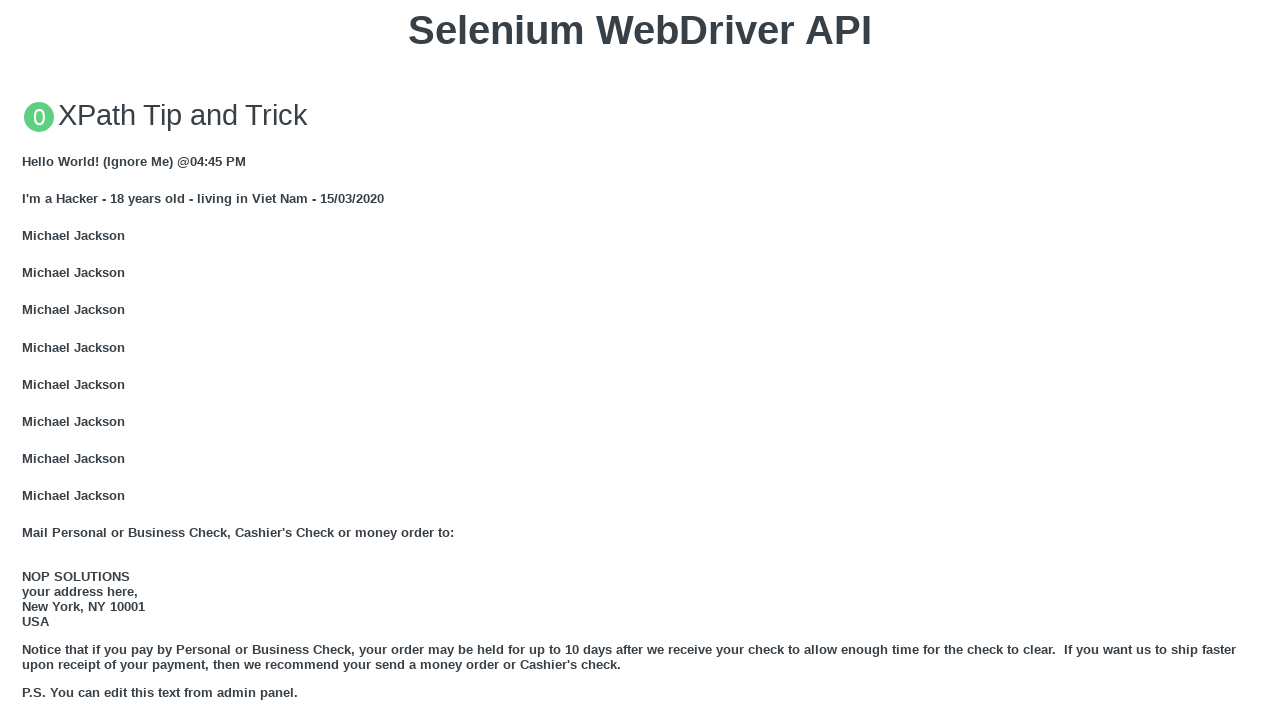

Clicked 'Click for JS Confirm' button to trigger confirm dialog at (640, 360) on xpath=//button[text()='Click for JS Confirm']
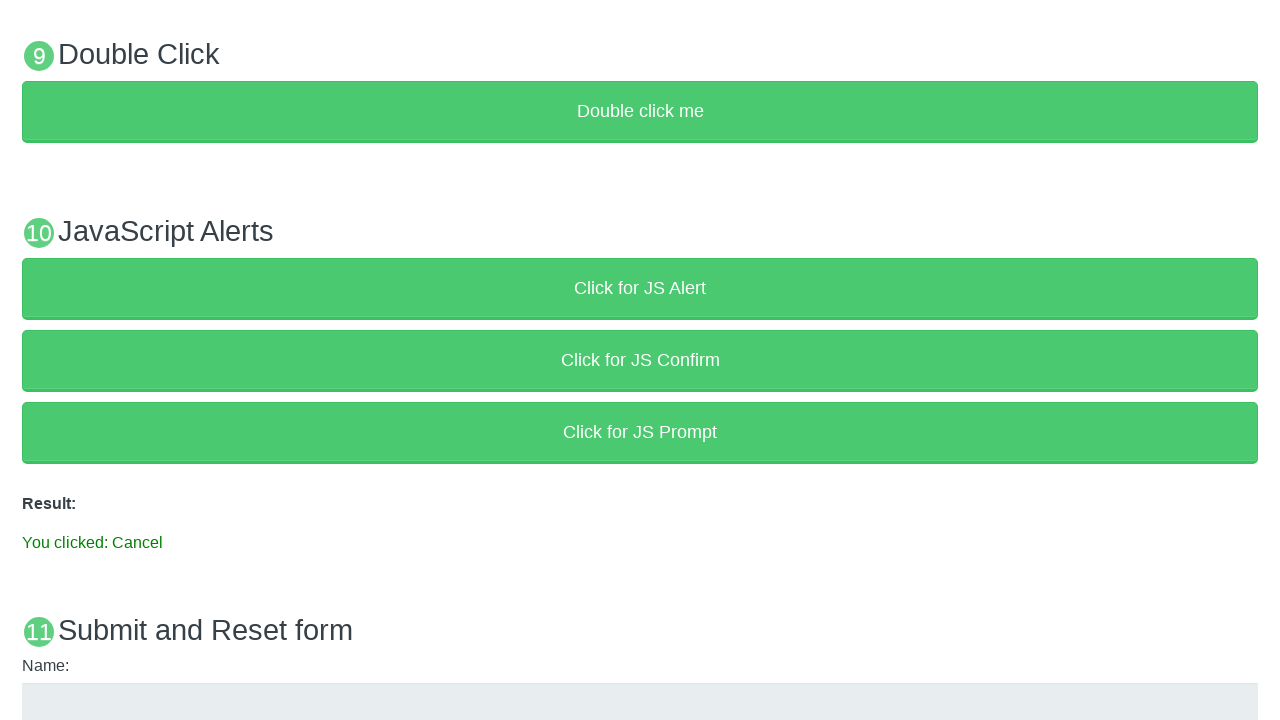

Result element loaded after dismissing confirm dialog
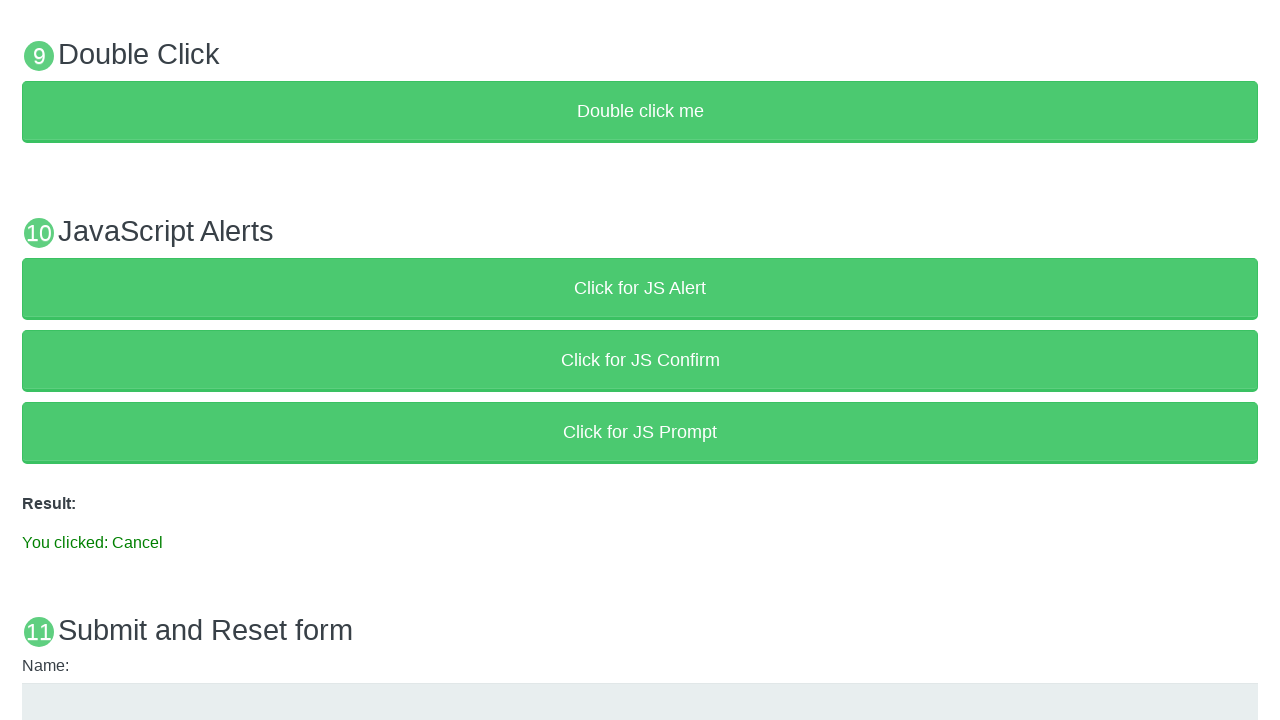

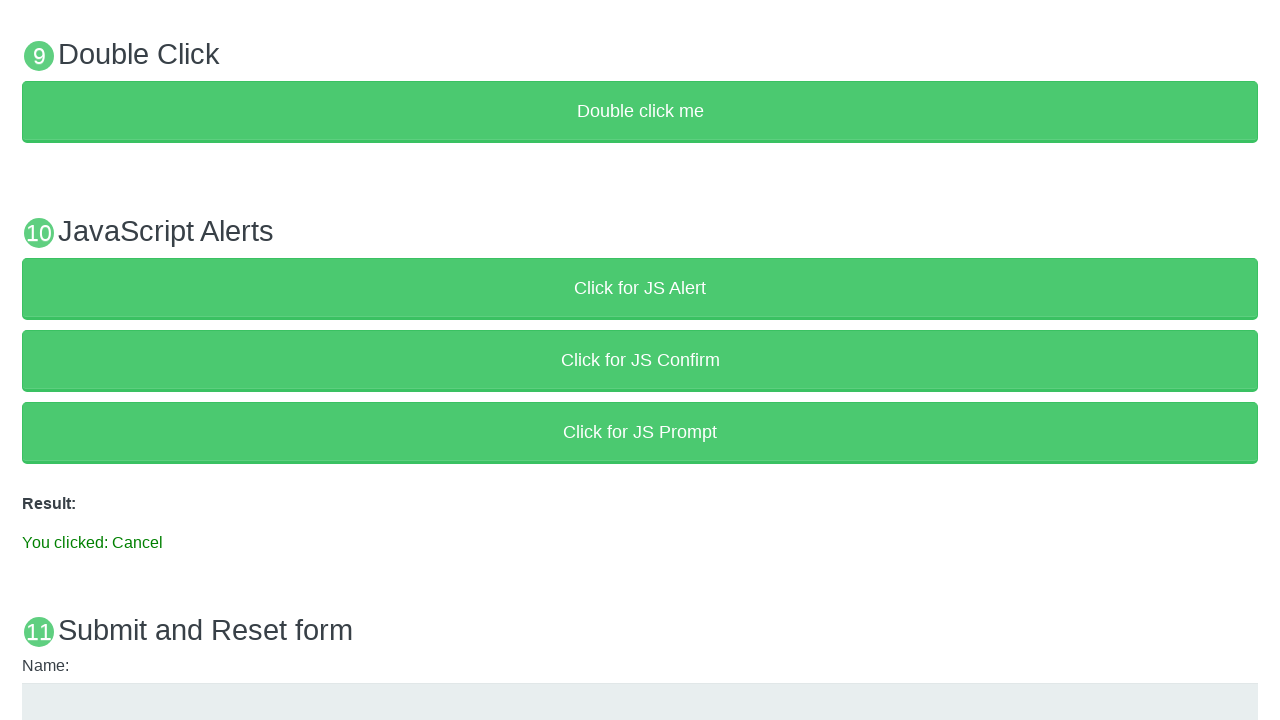